Tests keyboard key press functionality by sending SPACE and TAB keys to a page element and verifying the page displays the correct key that was pressed.

Starting URL: http://the-internet.herokuapp.com/key_presses

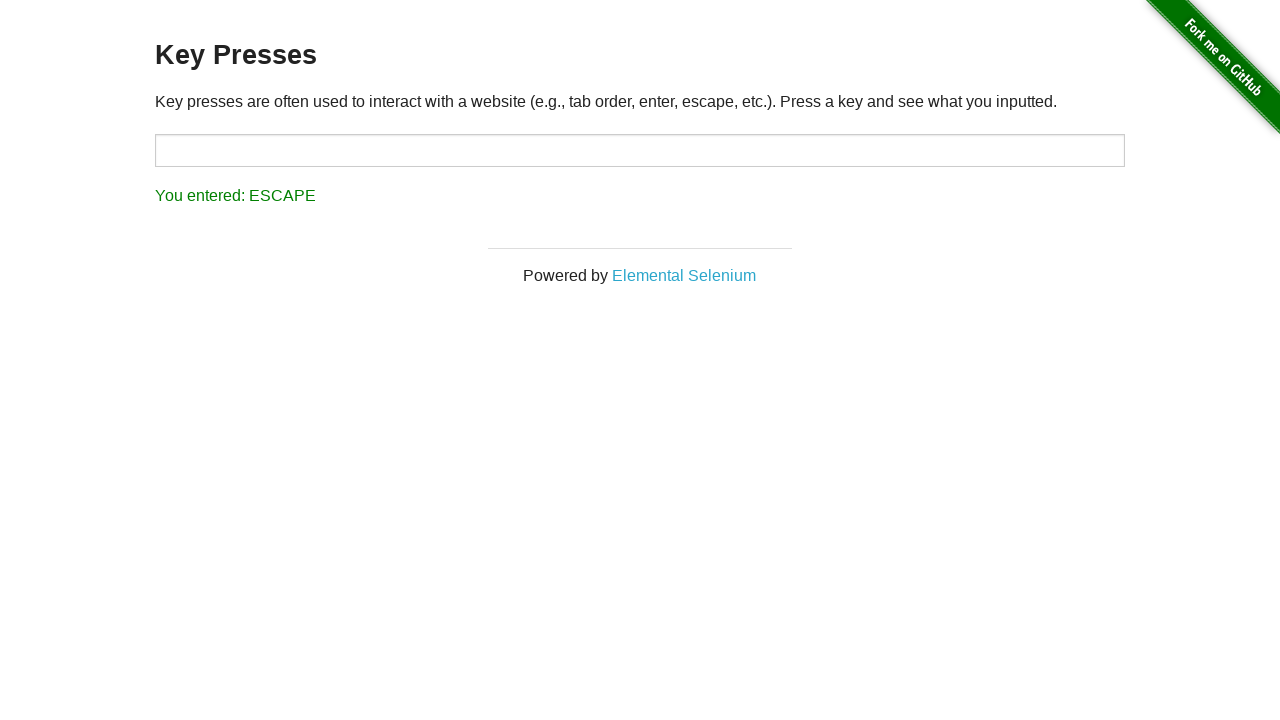

Pressed SPACE key on example element on .example
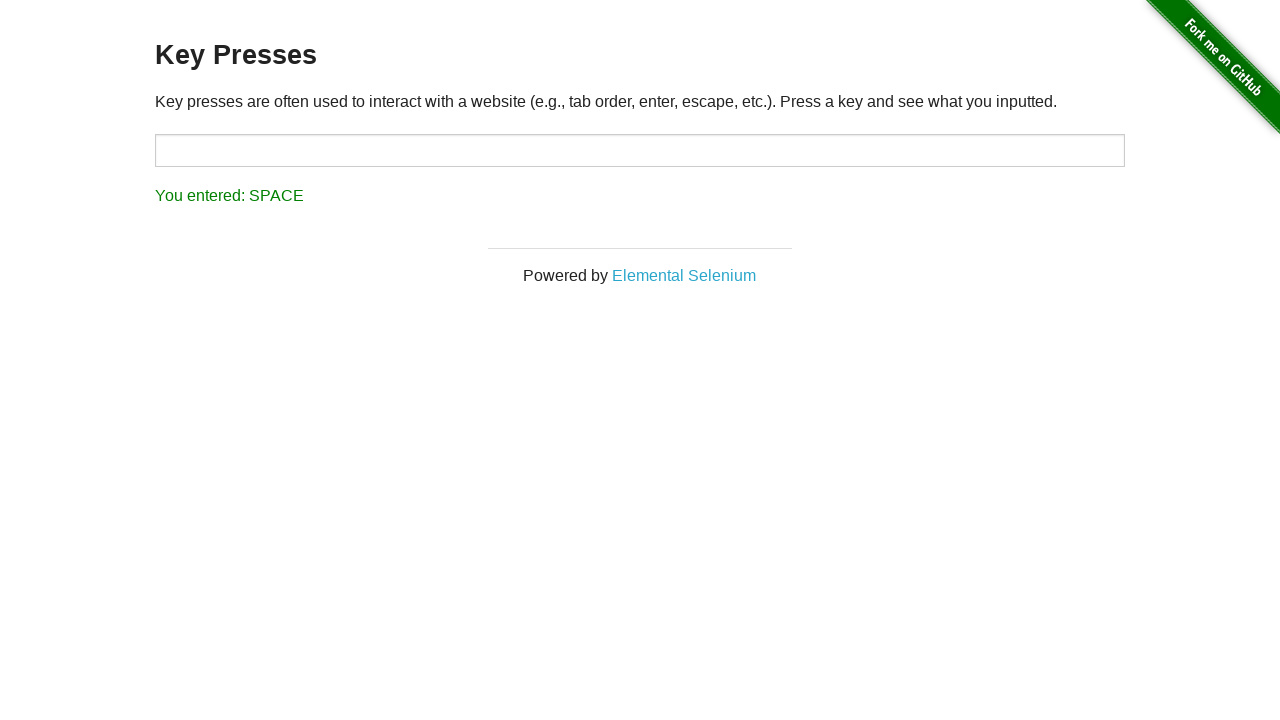

Result element loaded and became visible
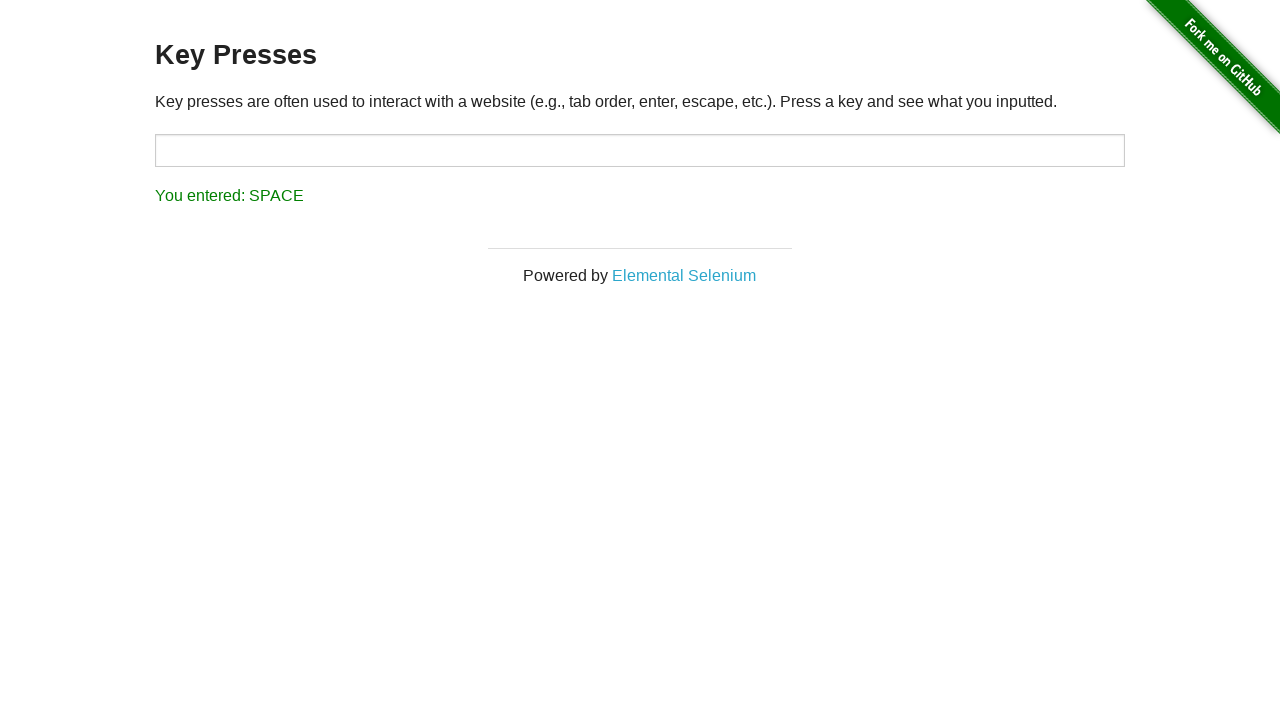

Verified that SPACE key press was correctly displayed in result
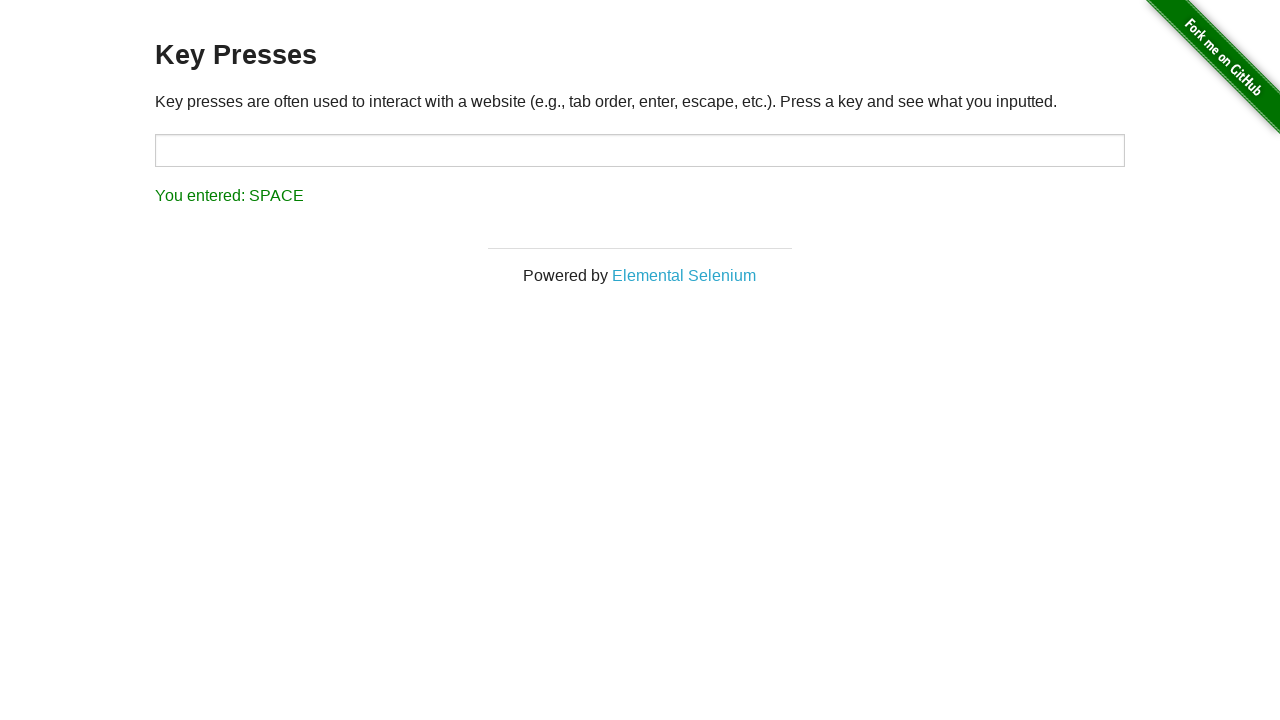

Pressed TAB key
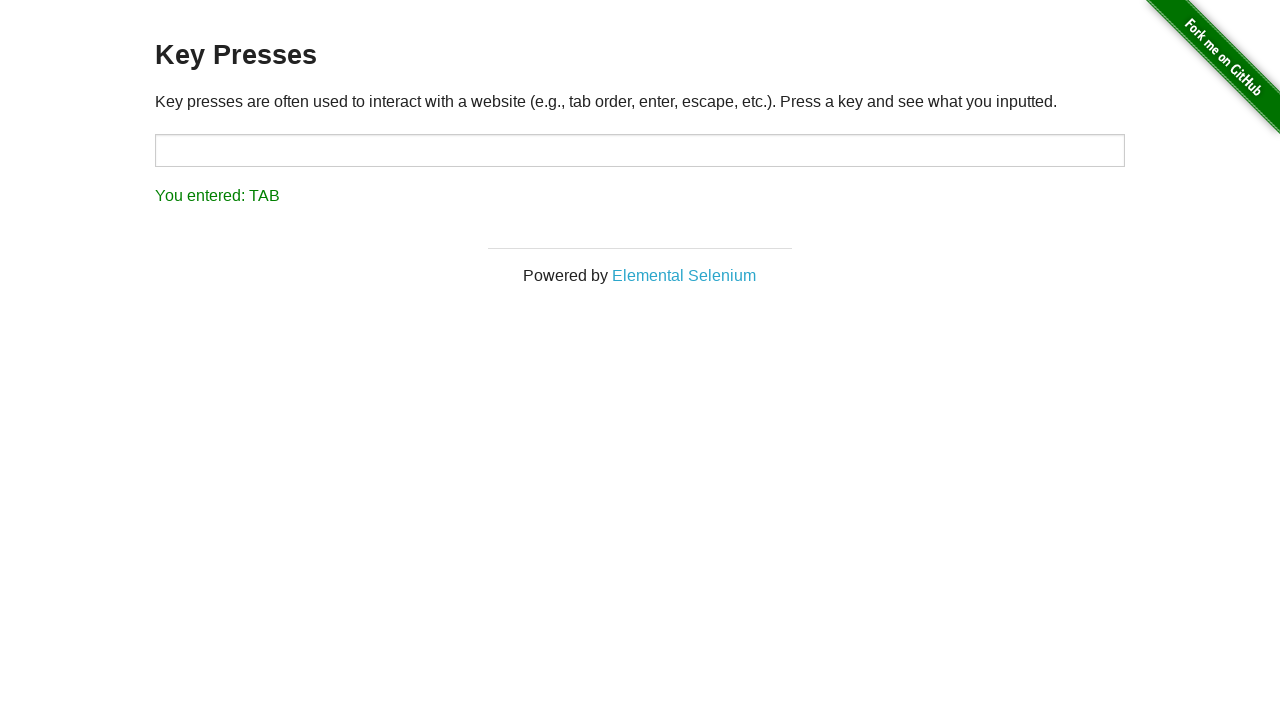

Verified that TAB key press was correctly displayed in result
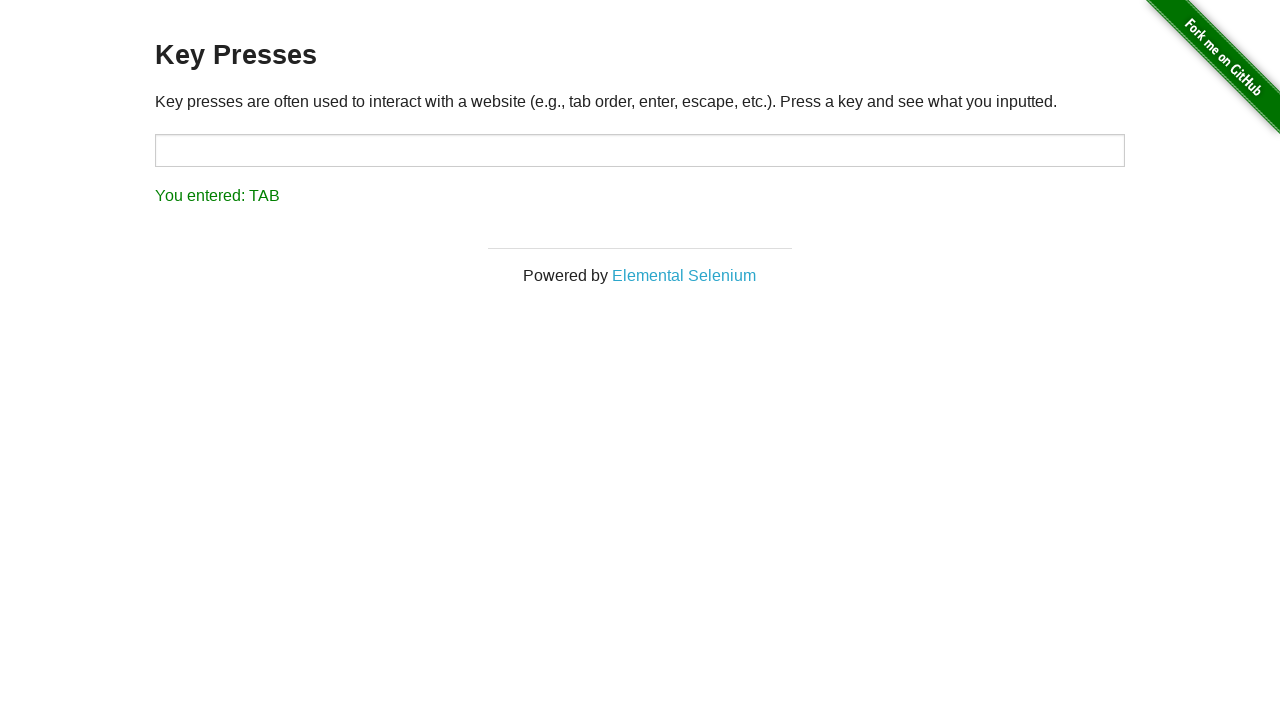

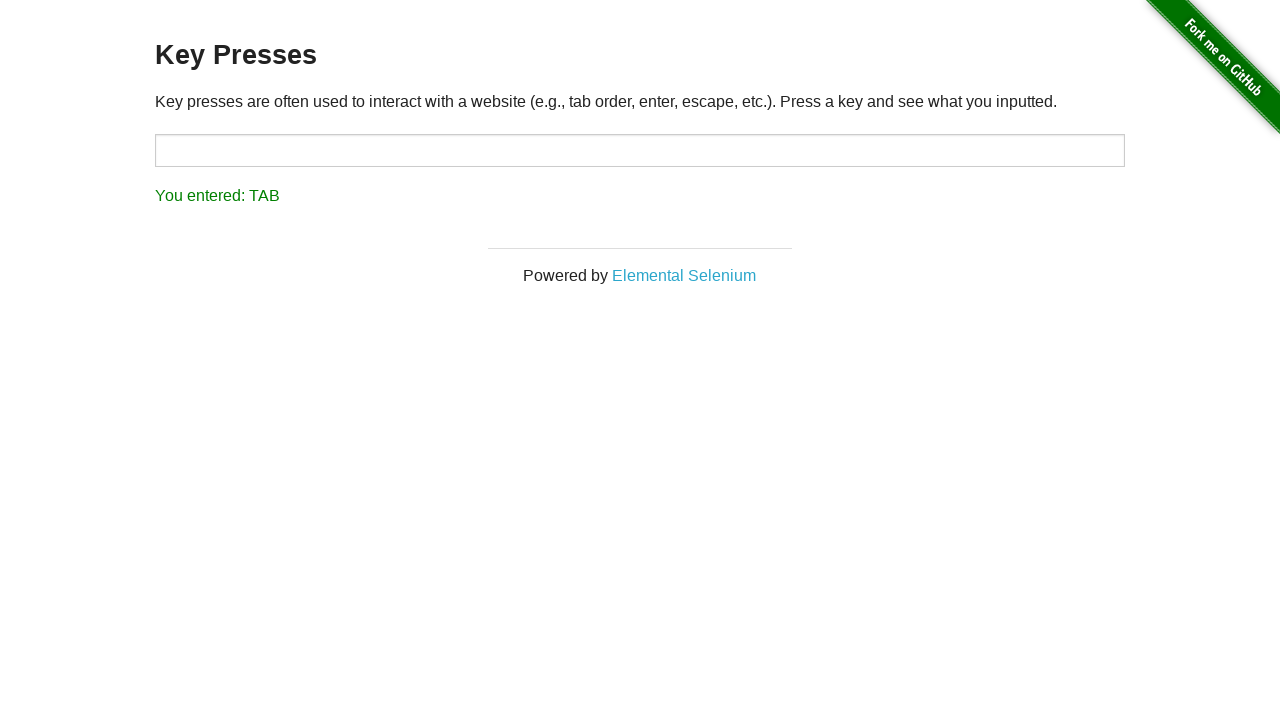